Tests tooltip functionality by hovering over an element and verifying the tooltip text appears

Starting URL: https://jqueryui.com/resources/demos/tooltip/default.html

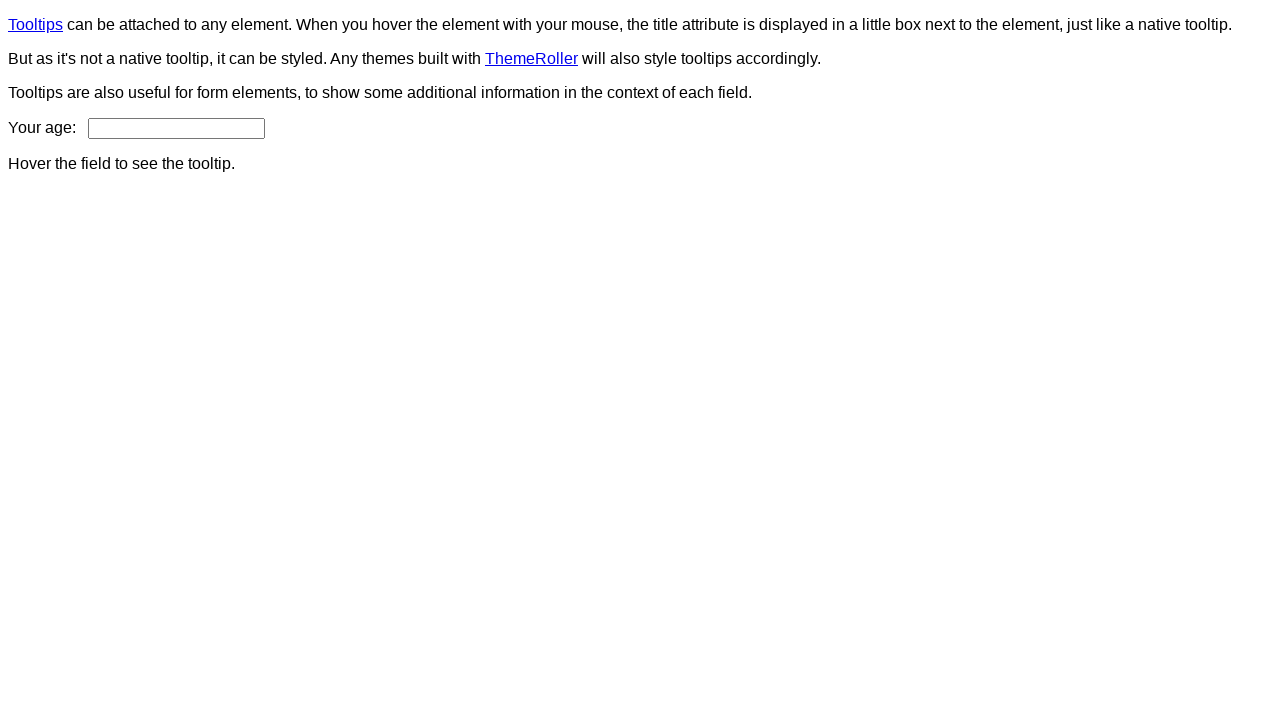

Navigated to jQuery UI tooltip demo page
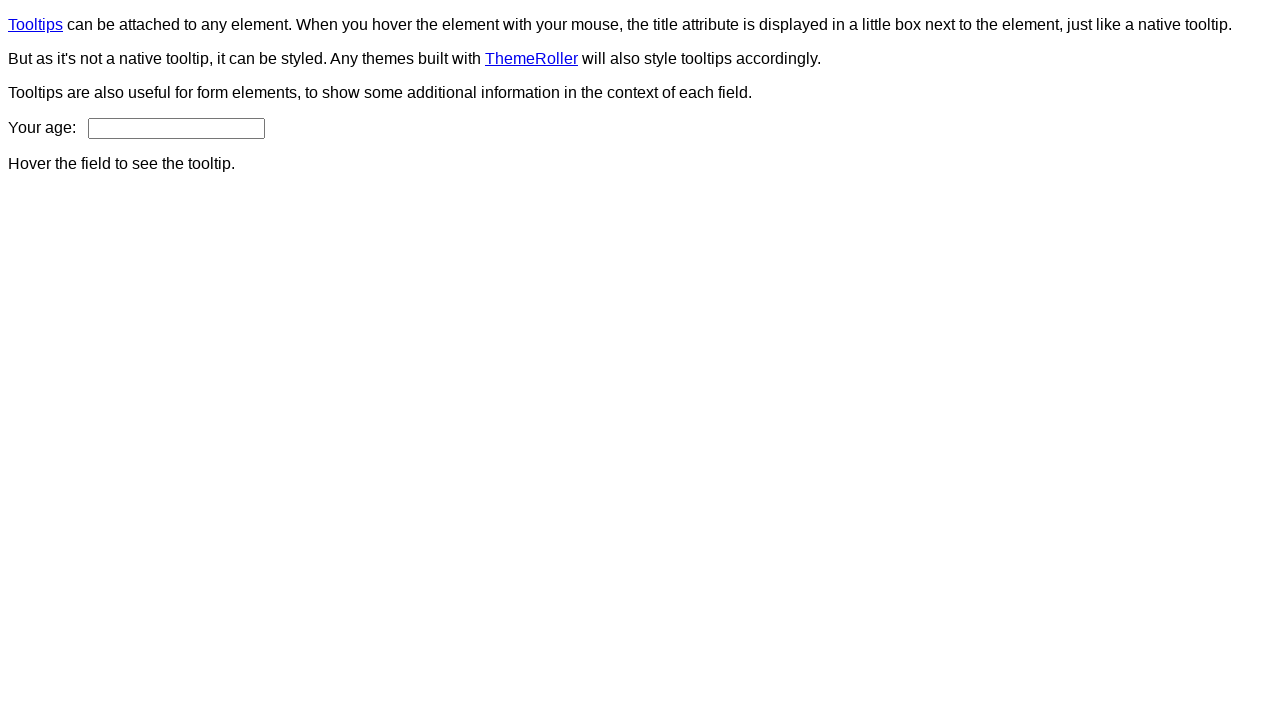

Hovered over ThemeRoller link to trigger tooltip at (532, 58) on xpath=//a[text()='ThemeRoller']
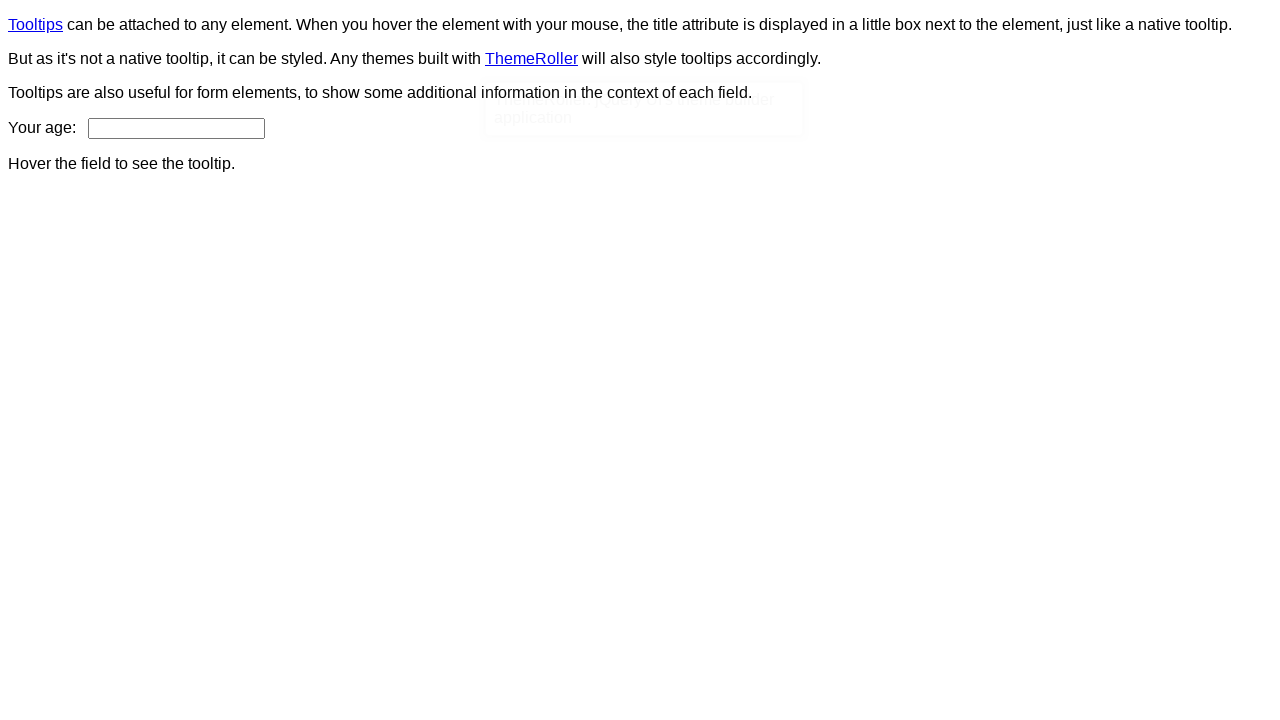

Tooltip content element appeared
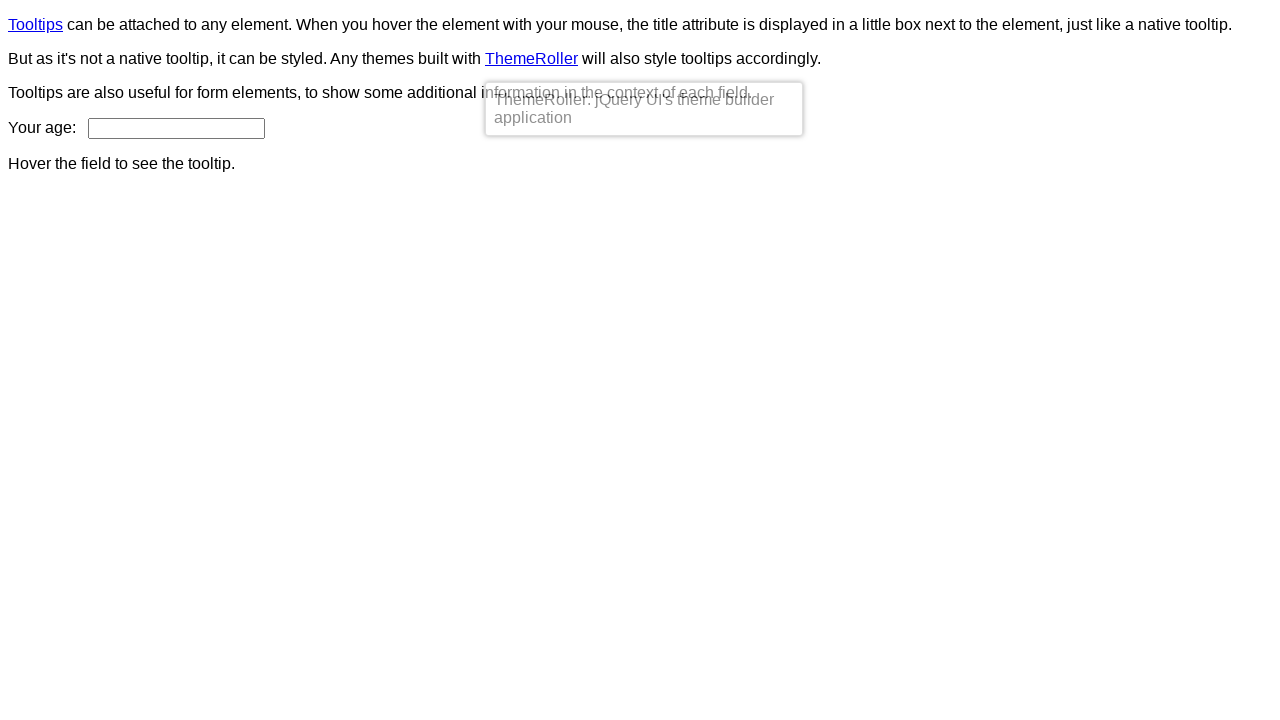

Retrieved tooltip text content
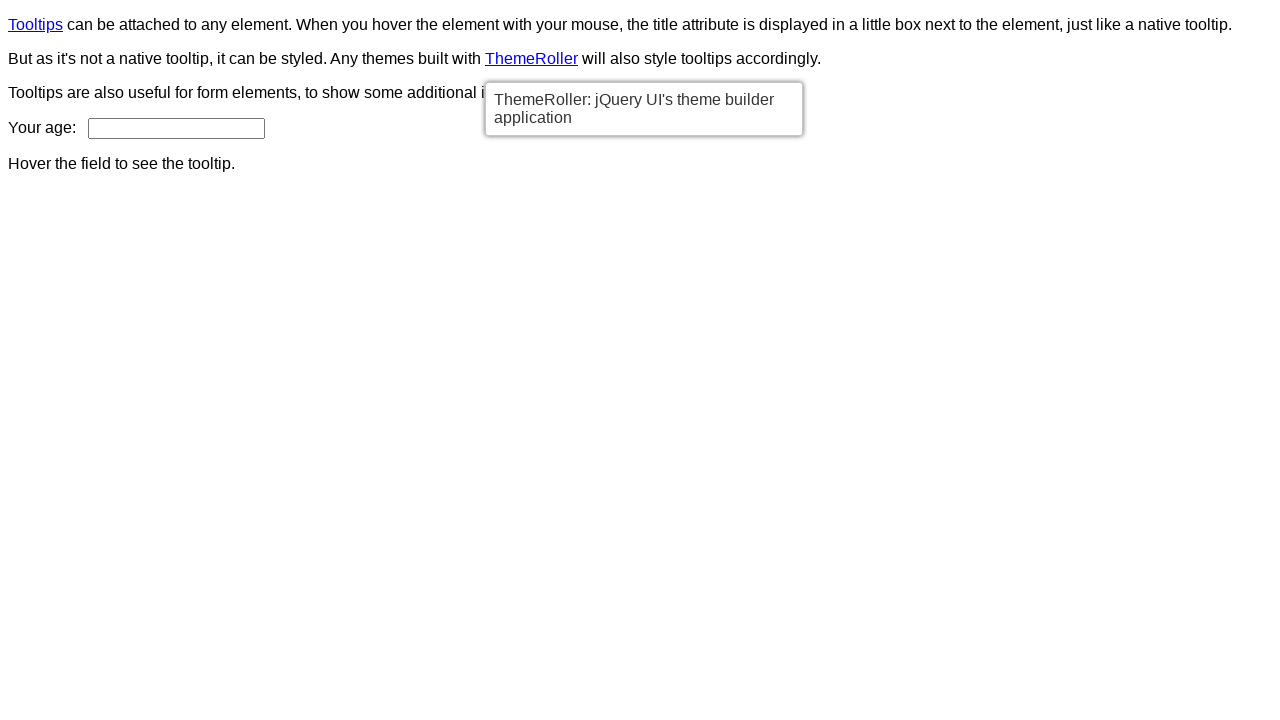

Verified tooltip text matches expected value: 'ThemeRoller: jQuery UI's theme builder application'
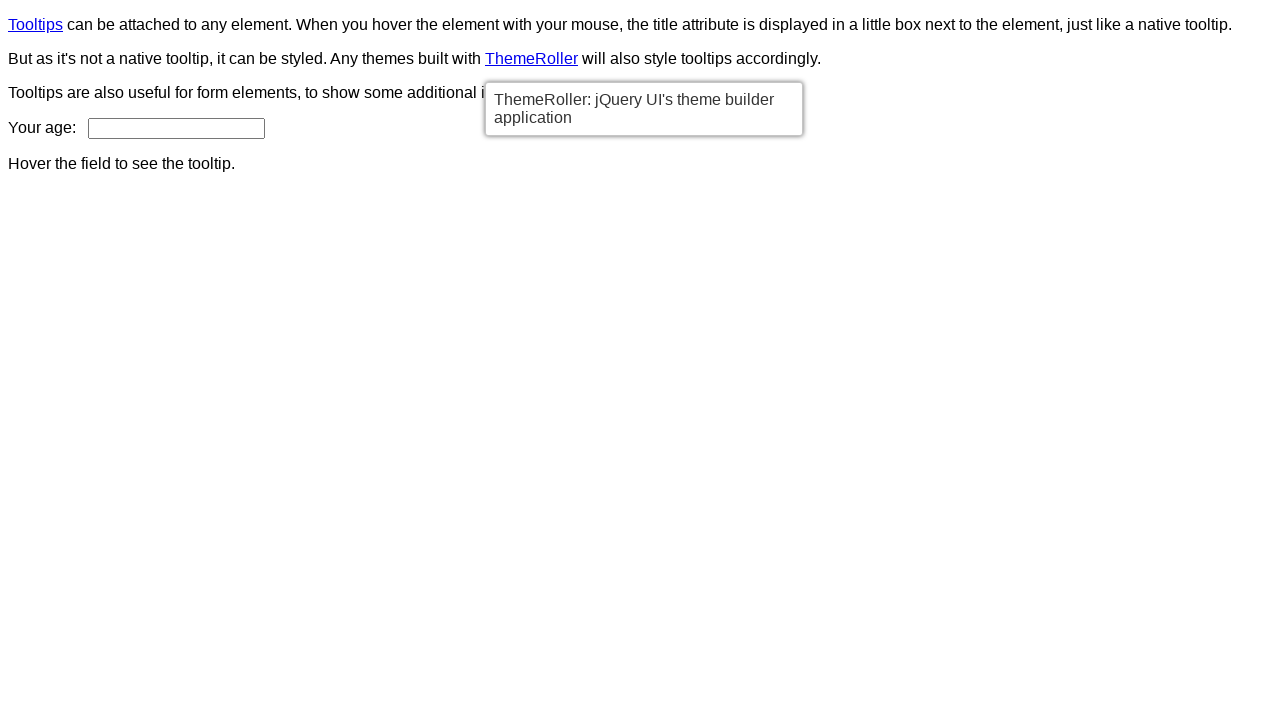

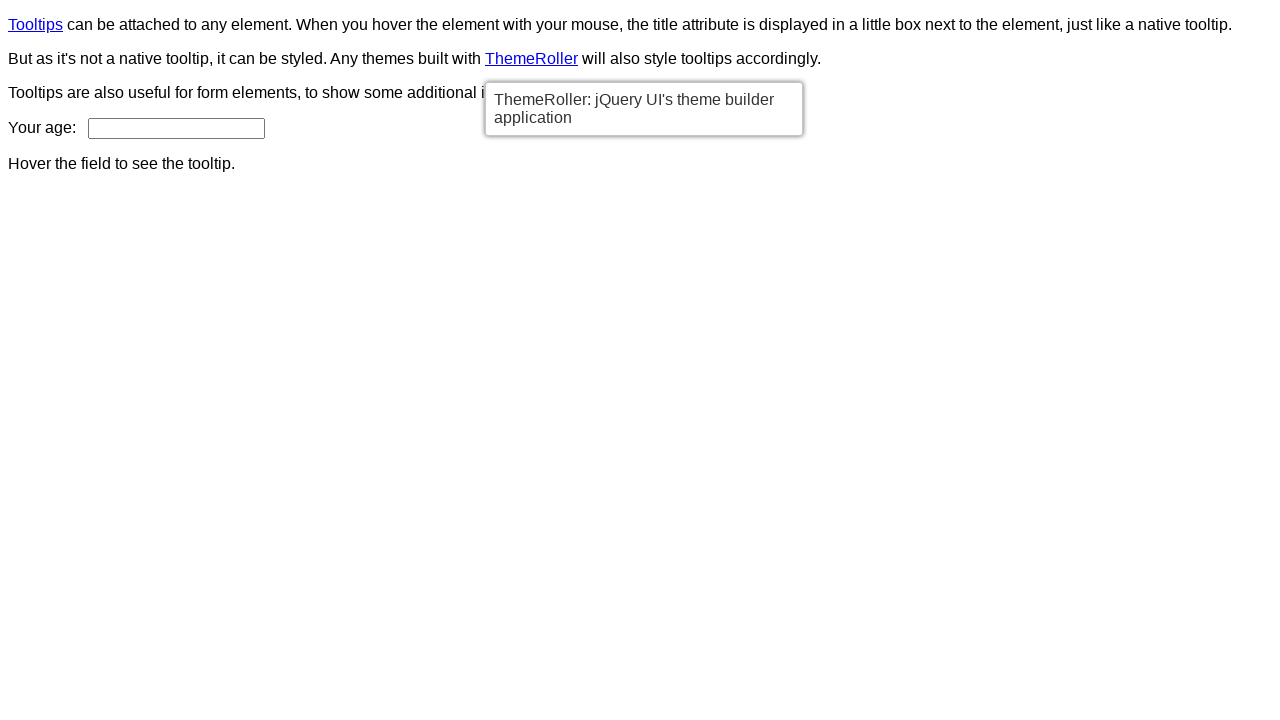